Tests unmarking items as complete by unchecking their toggle boxes

Starting URL: https://demo.playwright.dev/todomvc

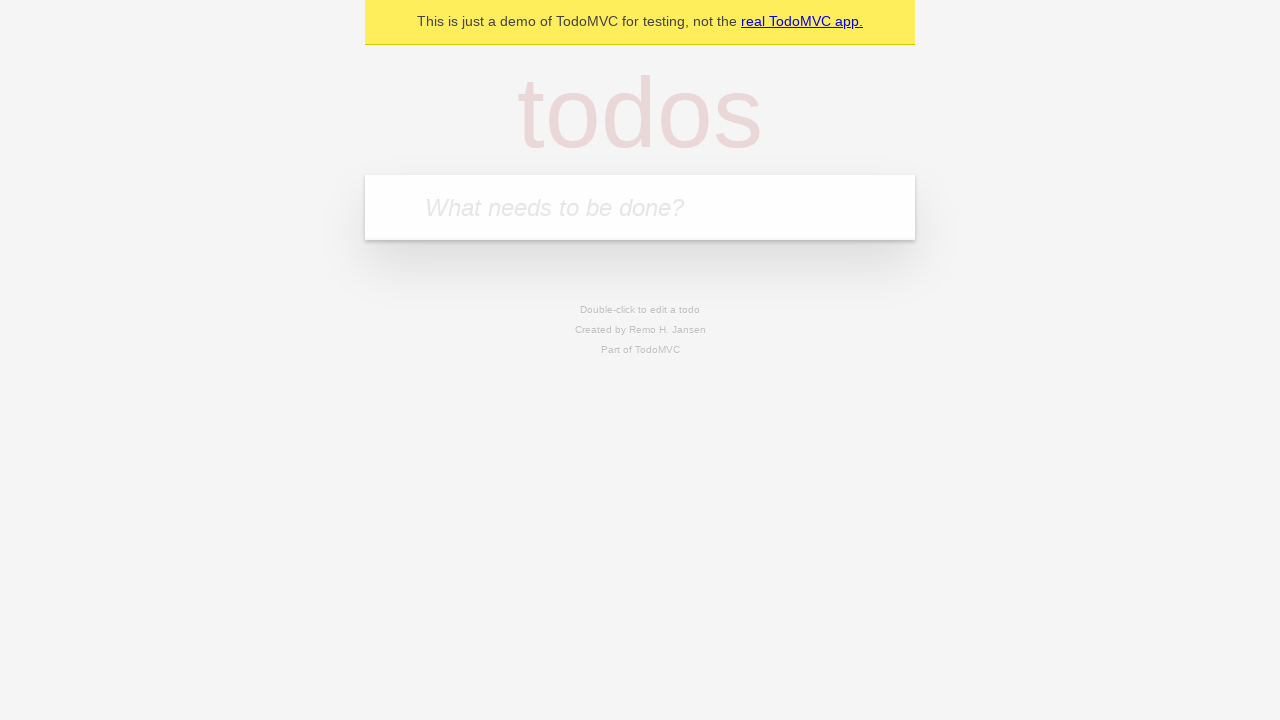

Filled new-todo input with 'buy some cheese' on .new-todo
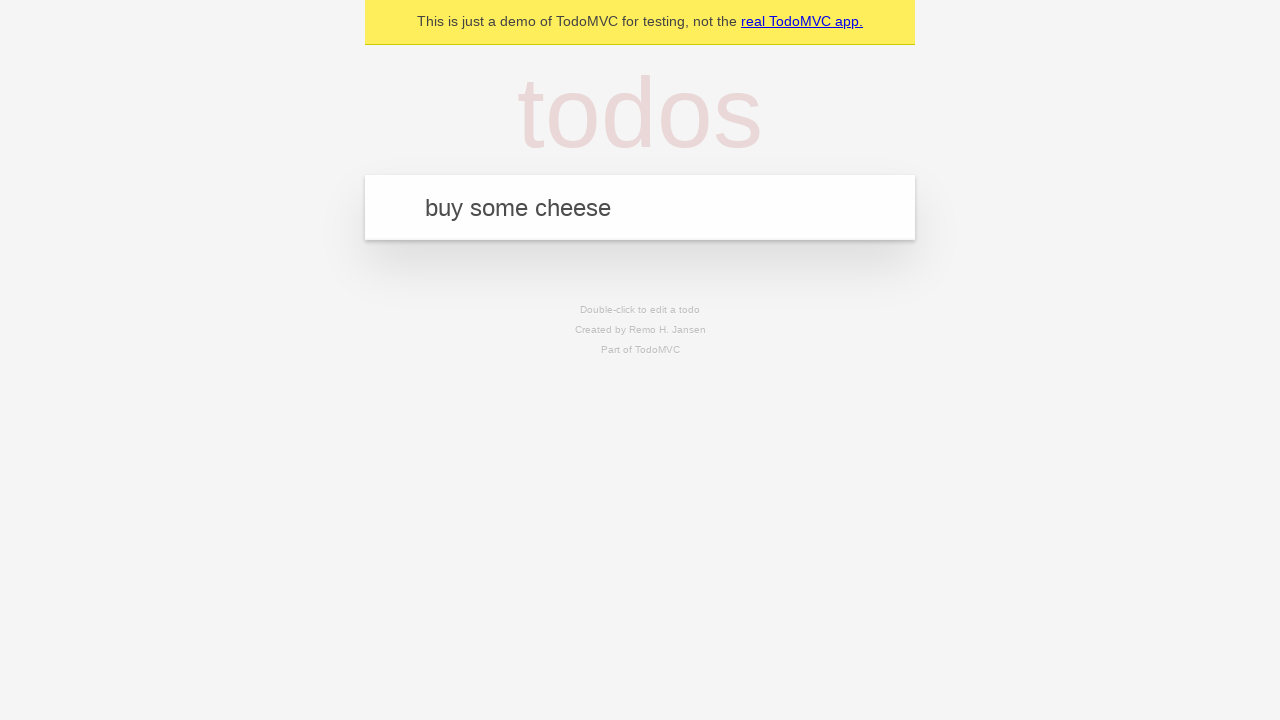

Pressed Enter to create first todo item on .new-todo
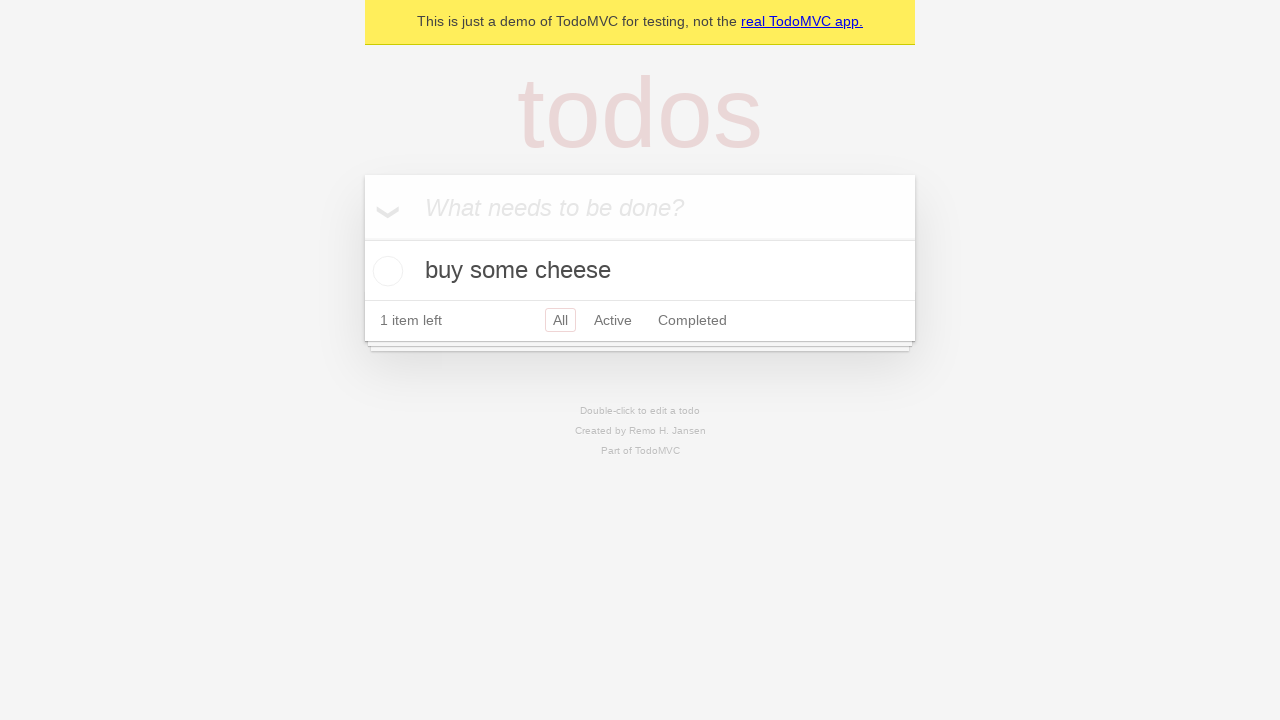

Filled new-todo input with 'feed the cat' on .new-todo
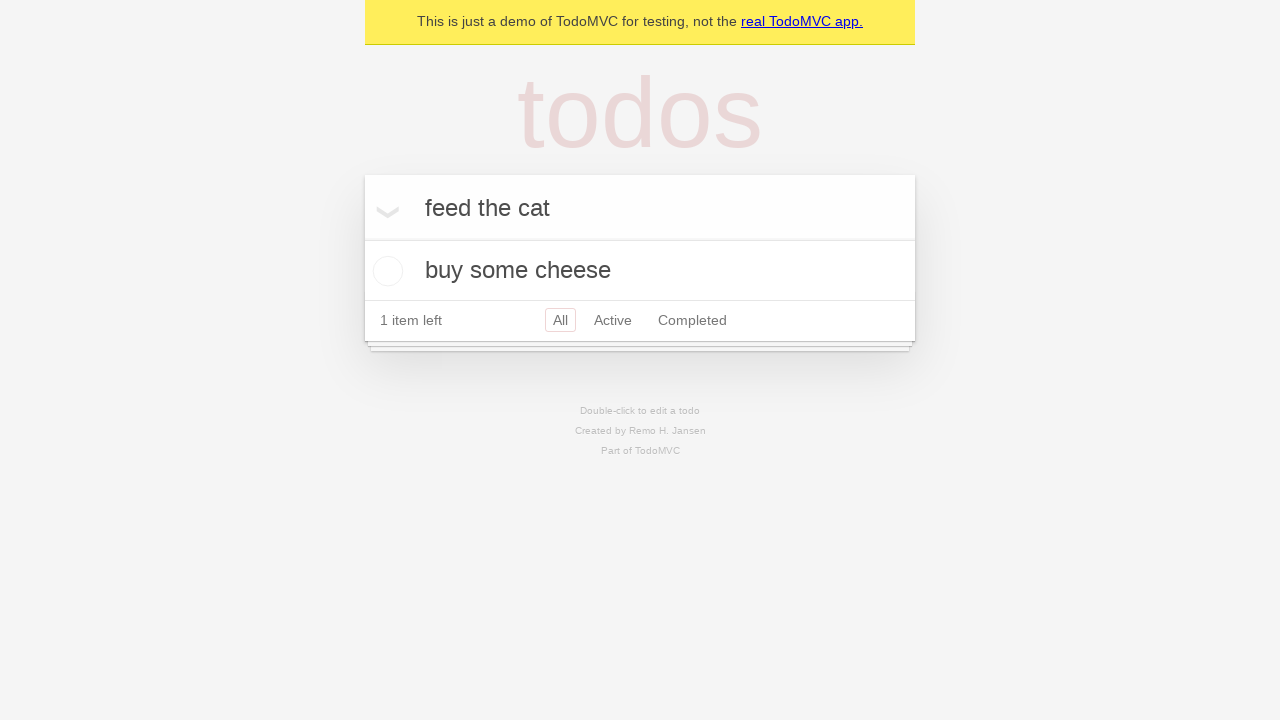

Pressed Enter to create second todo item on .new-todo
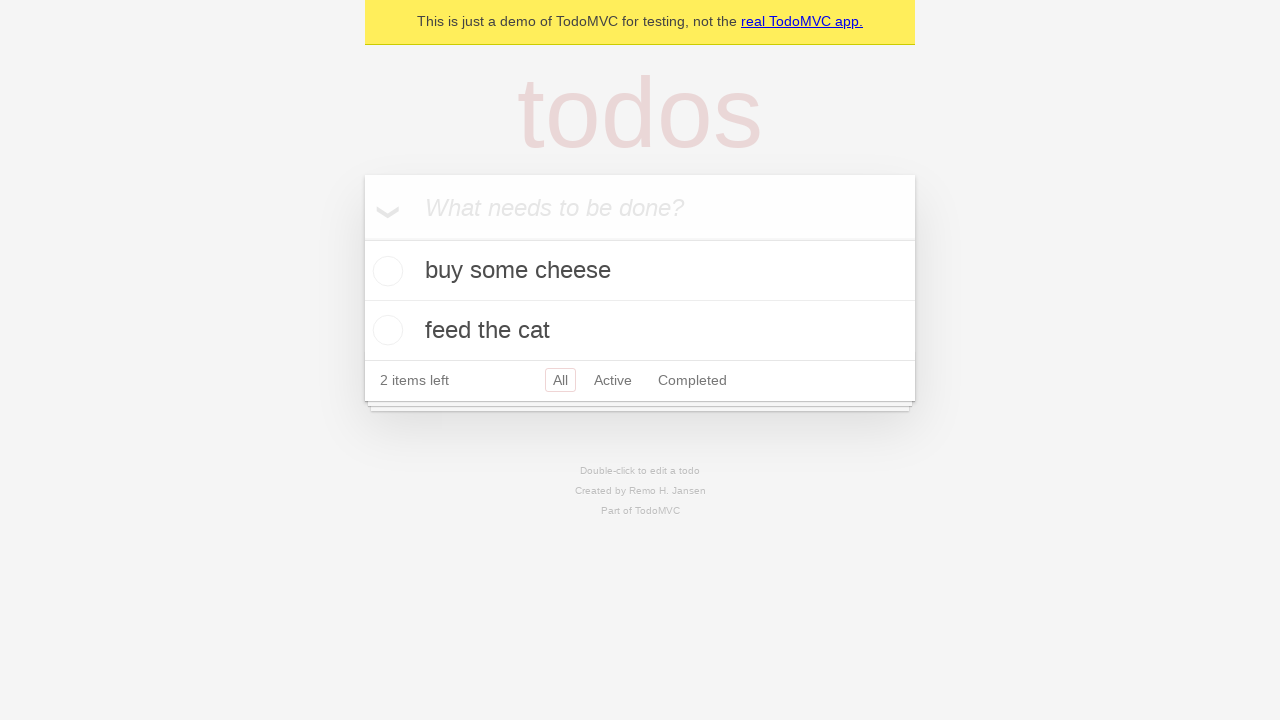

Waited for second todo item to appear in list
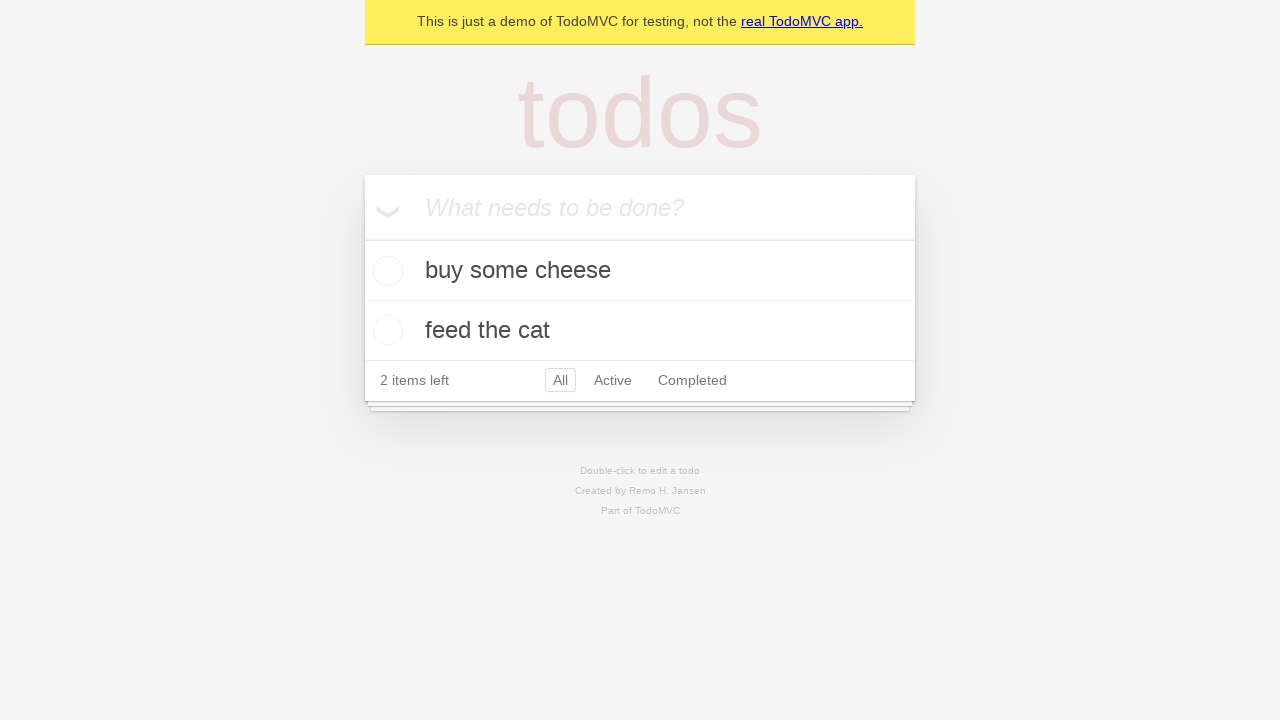

Marked first todo item as complete by checking toggle at (385, 271) on .todo-list li >> nth=0 >> .toggle
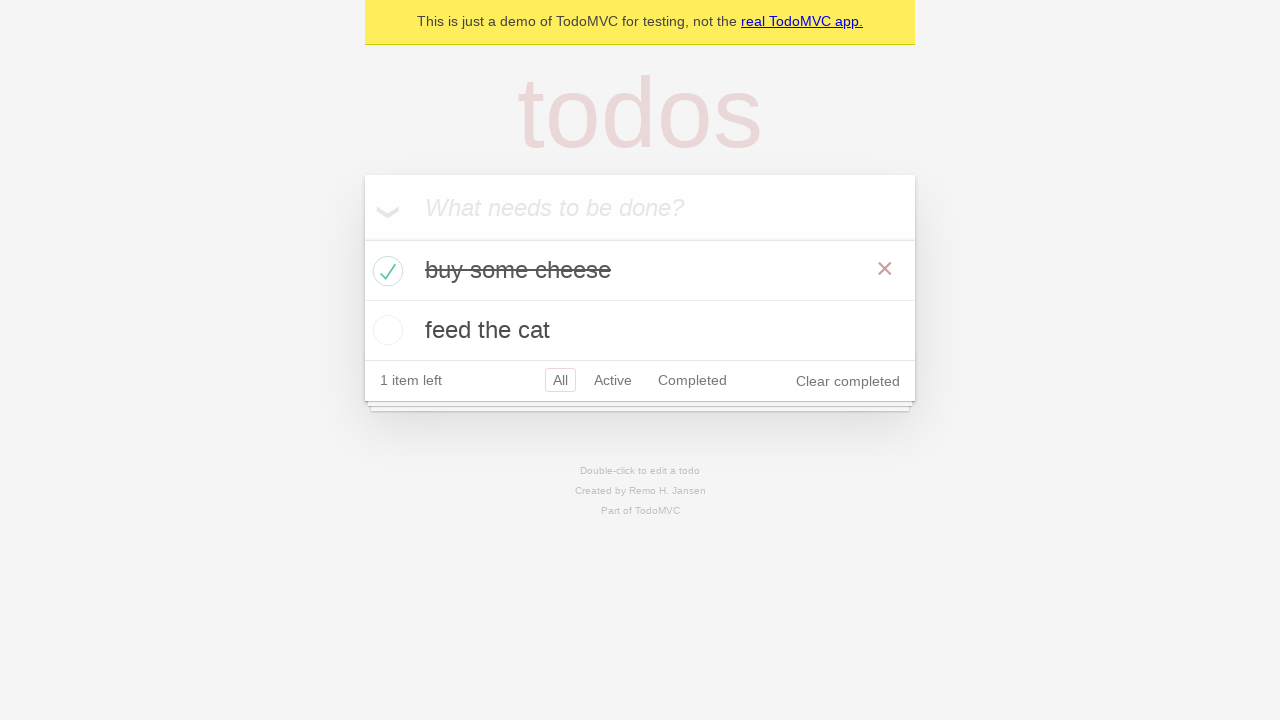

Unmarked first todo item as complete by unchecking toggle at (385, 271) on .todo-list li >> nth=0 >> .toggle
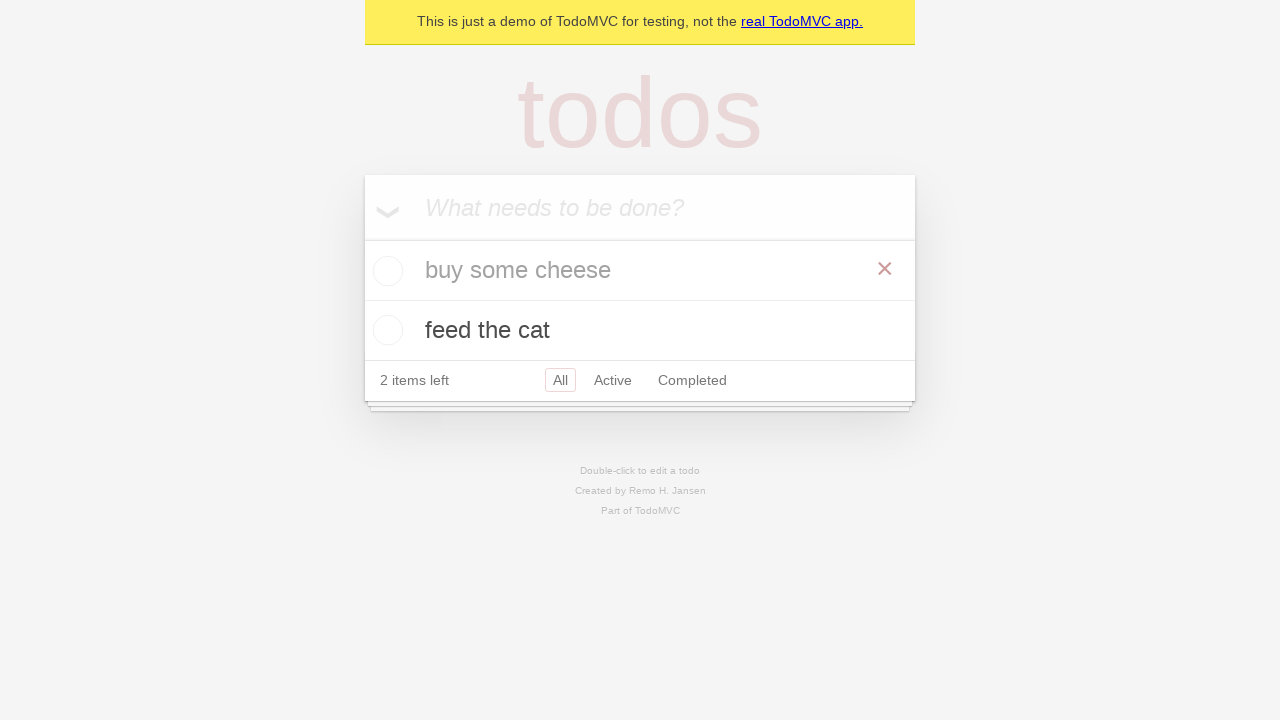

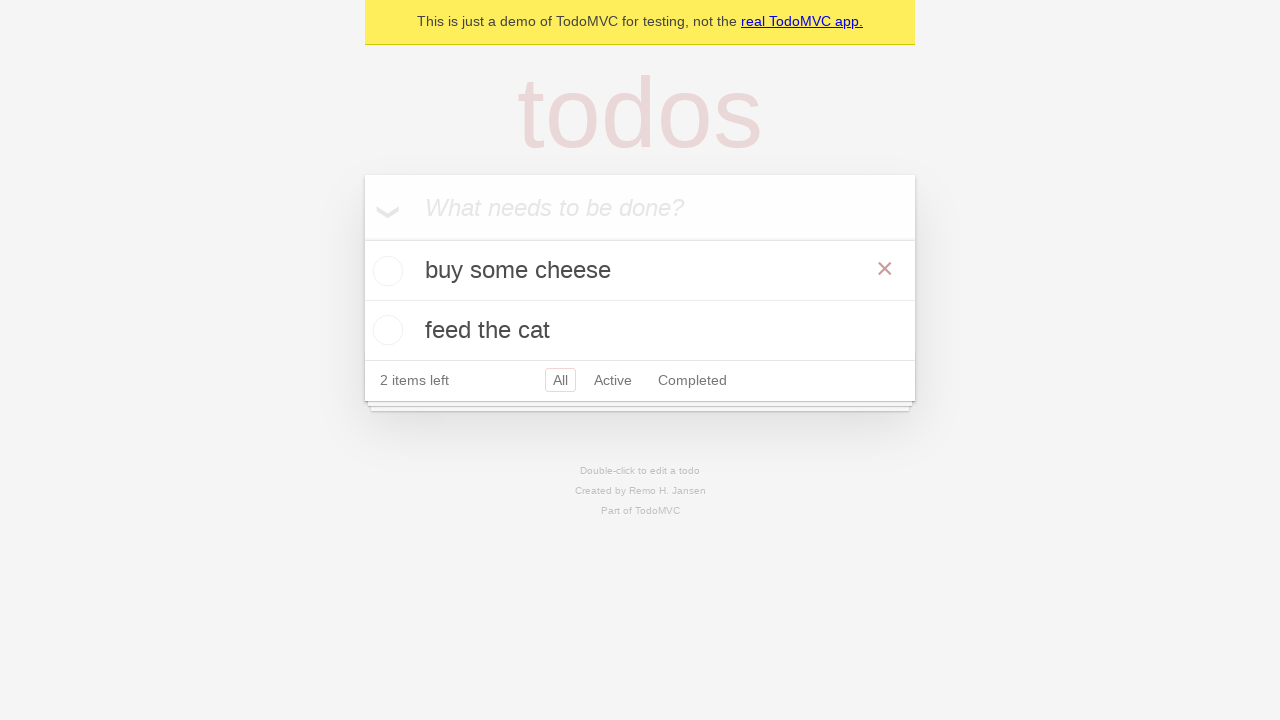